Tests JavaScript alert handling by clicking a button that triggers an alert dialog and accepting it

Starting URL: http://tizag.com/javascriptT/javascriptalert.php

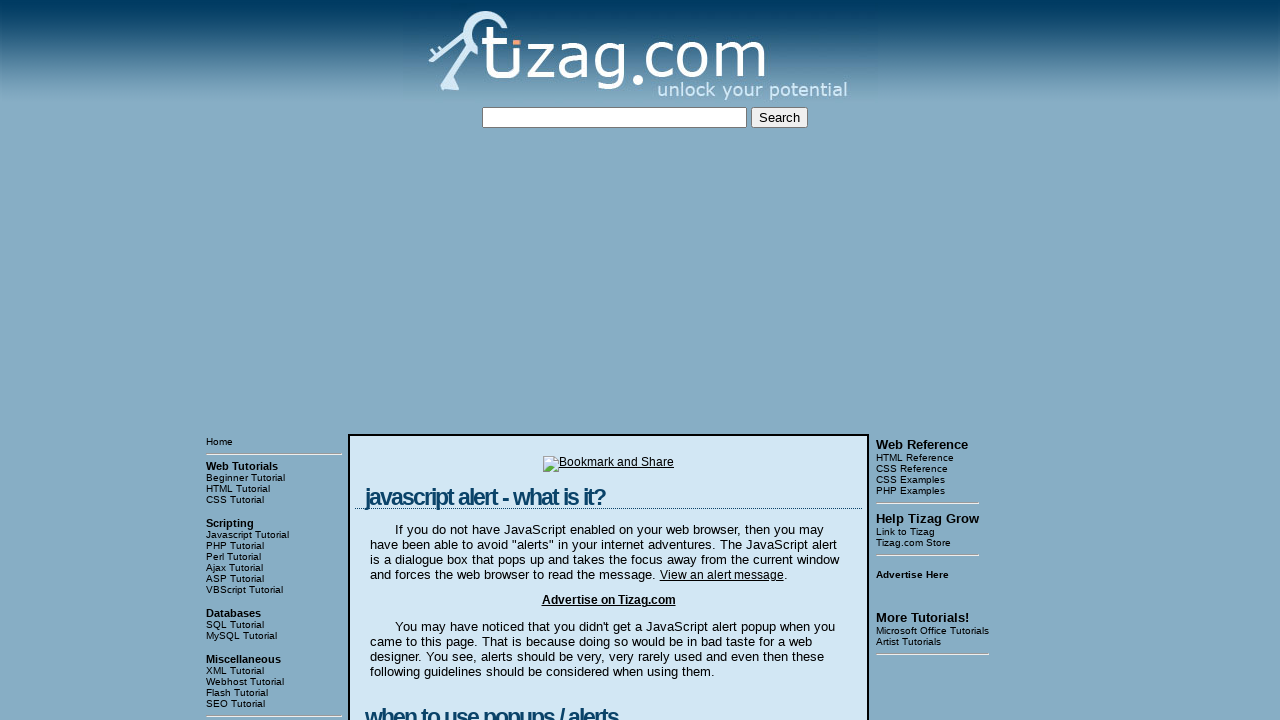

Set up dialog handler to accept JavaScript alerts
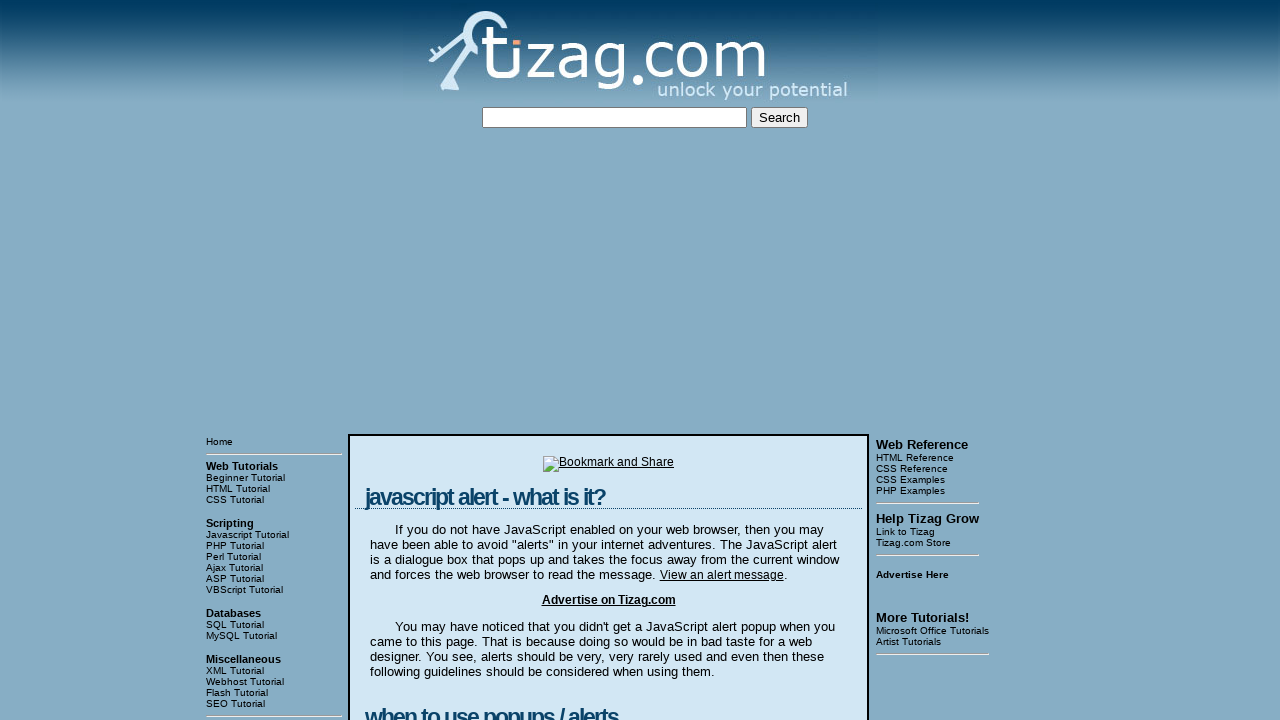

Clicked button to trigger JavaScript alert dialog at (428, 361) on xpath=/html/body/table[3]/tbody/tr[1]/td[2]/table/tbody/tr/td/div[4]/form/input
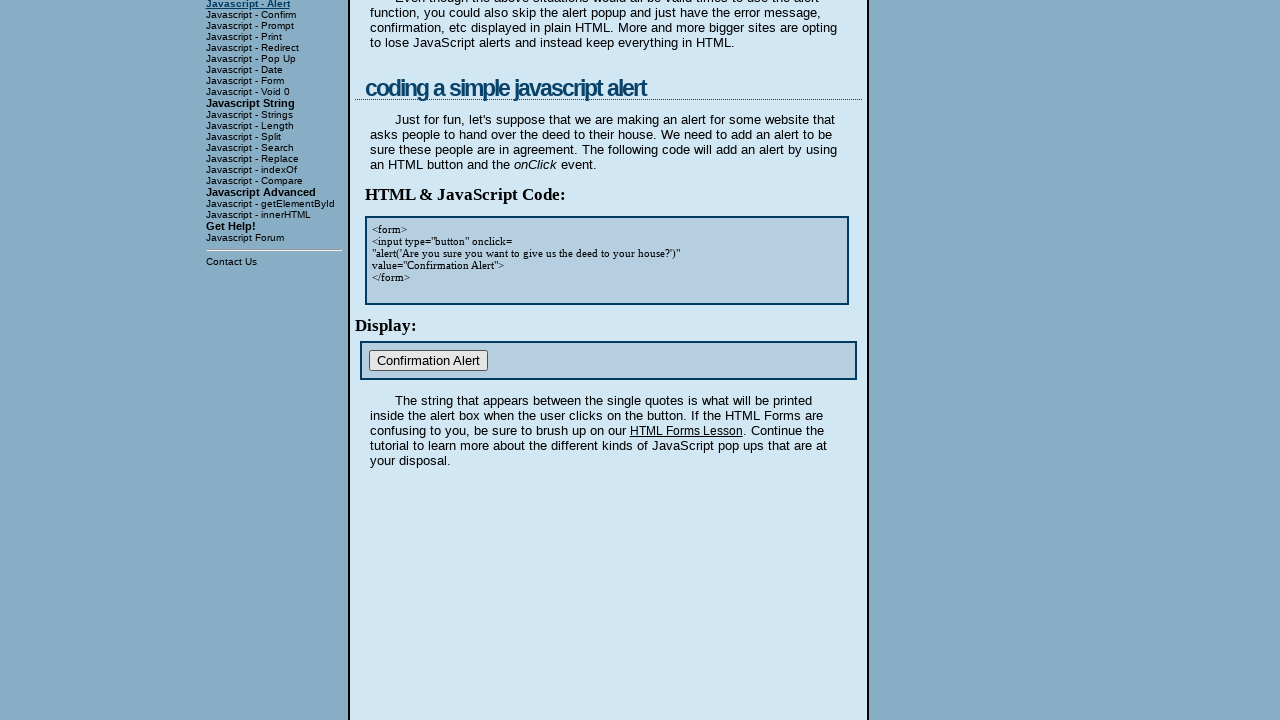

Waited 500ms for alert dialog to be processed
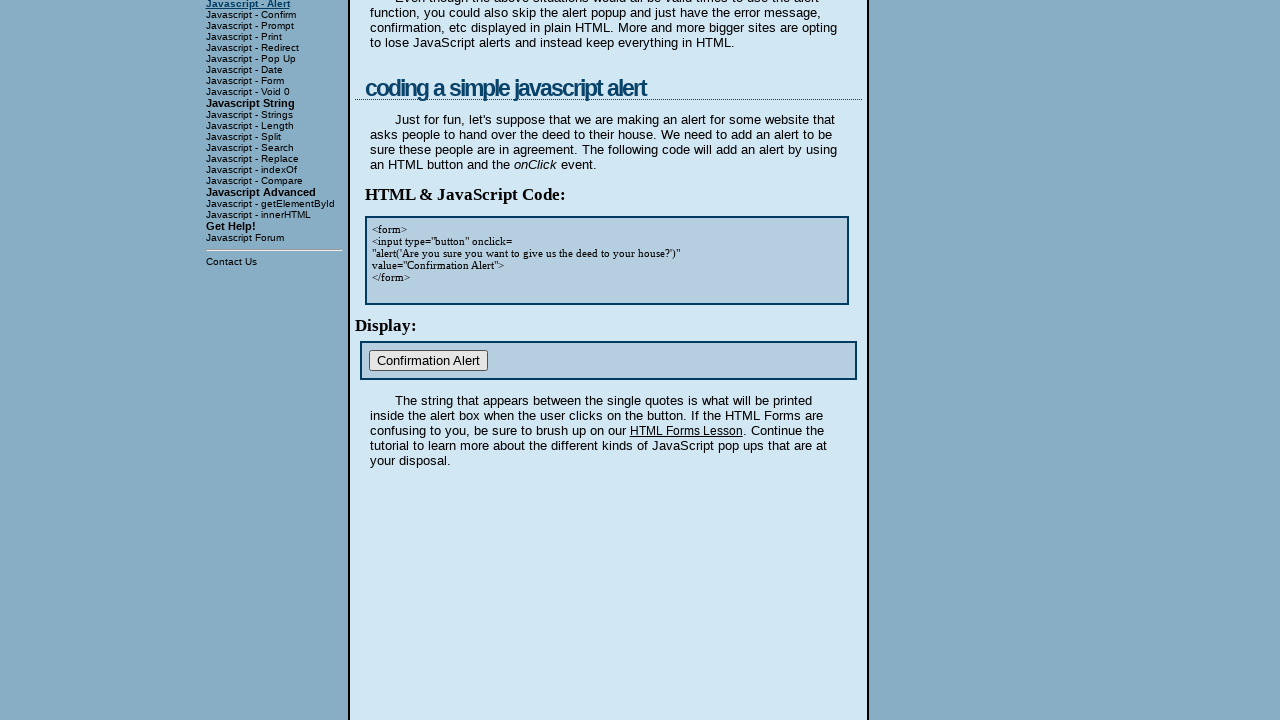

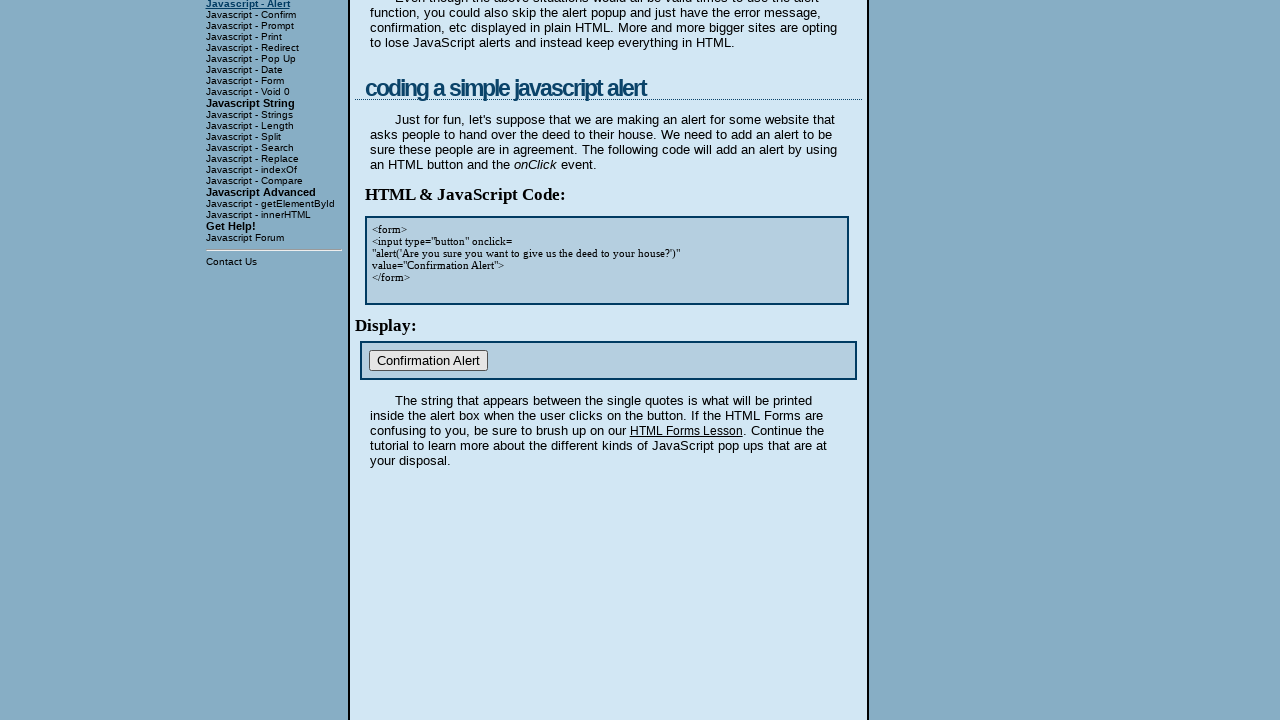